Tests JavaScript alert handling by clicking a button to trigger an alert, accepting it, and verifying the result message is displayed on the page.

Starting URL: http://the-internet.herokuapp.com/javascript_alerts

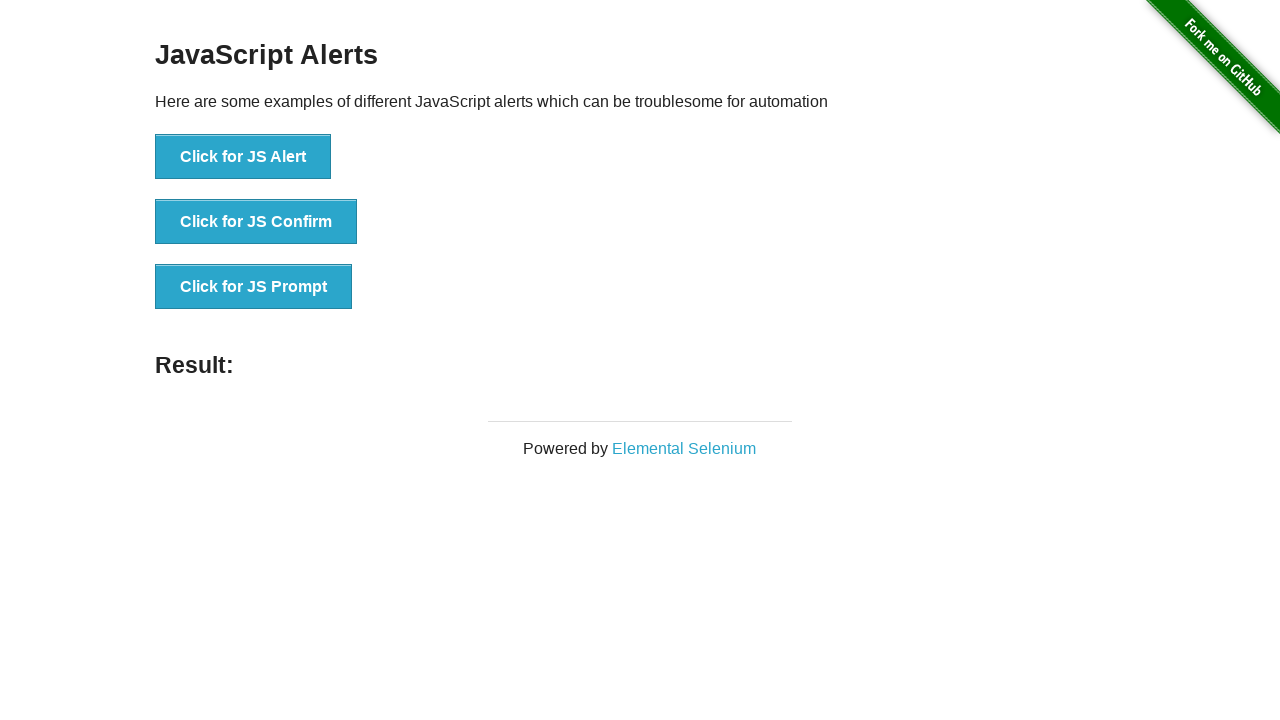

Clicked the first button to trigger JavaScript alert at (243, 157) on ul > li:nth-child(1) > button
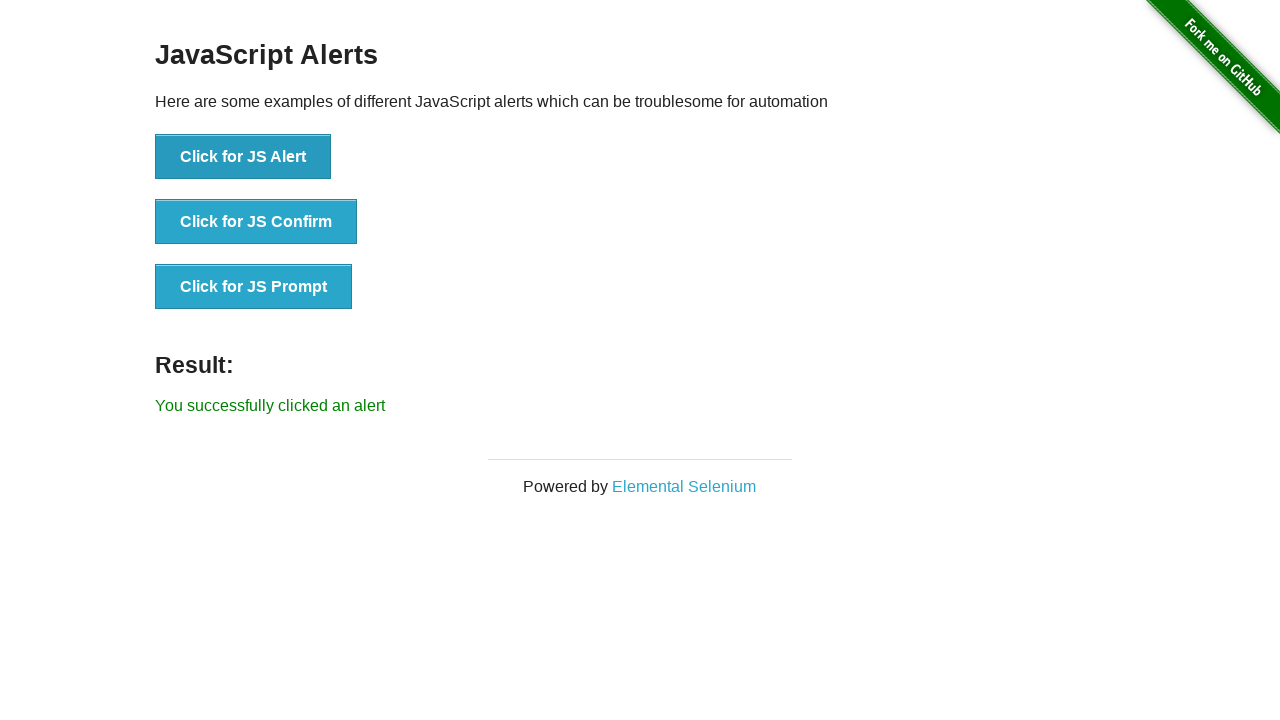

Set up dialog handler to accept alerts
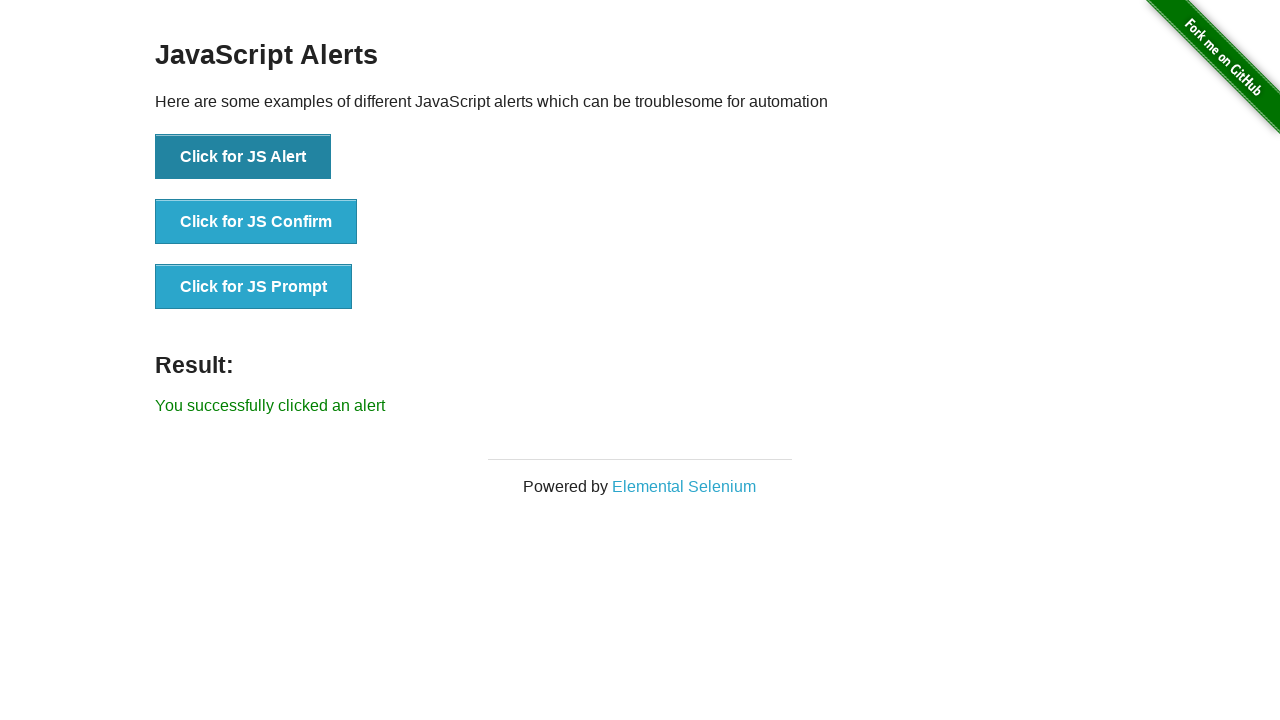

Result message element loaded
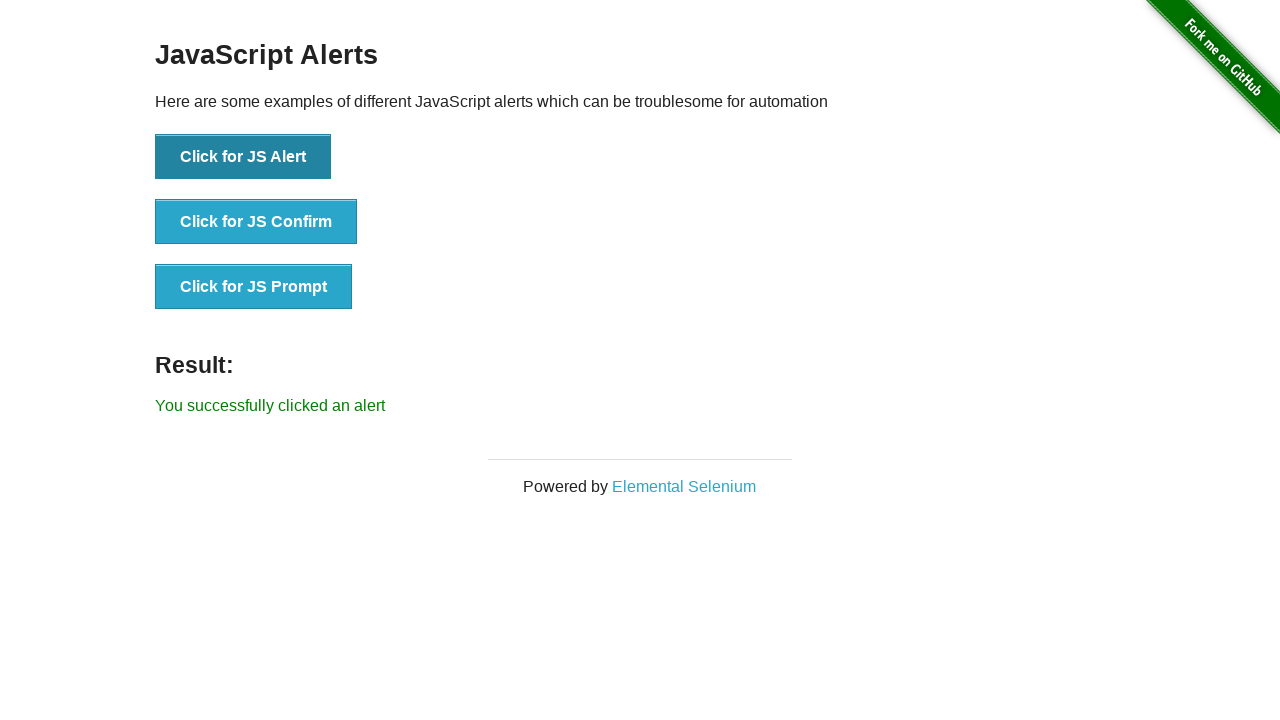

Retrieved result message text
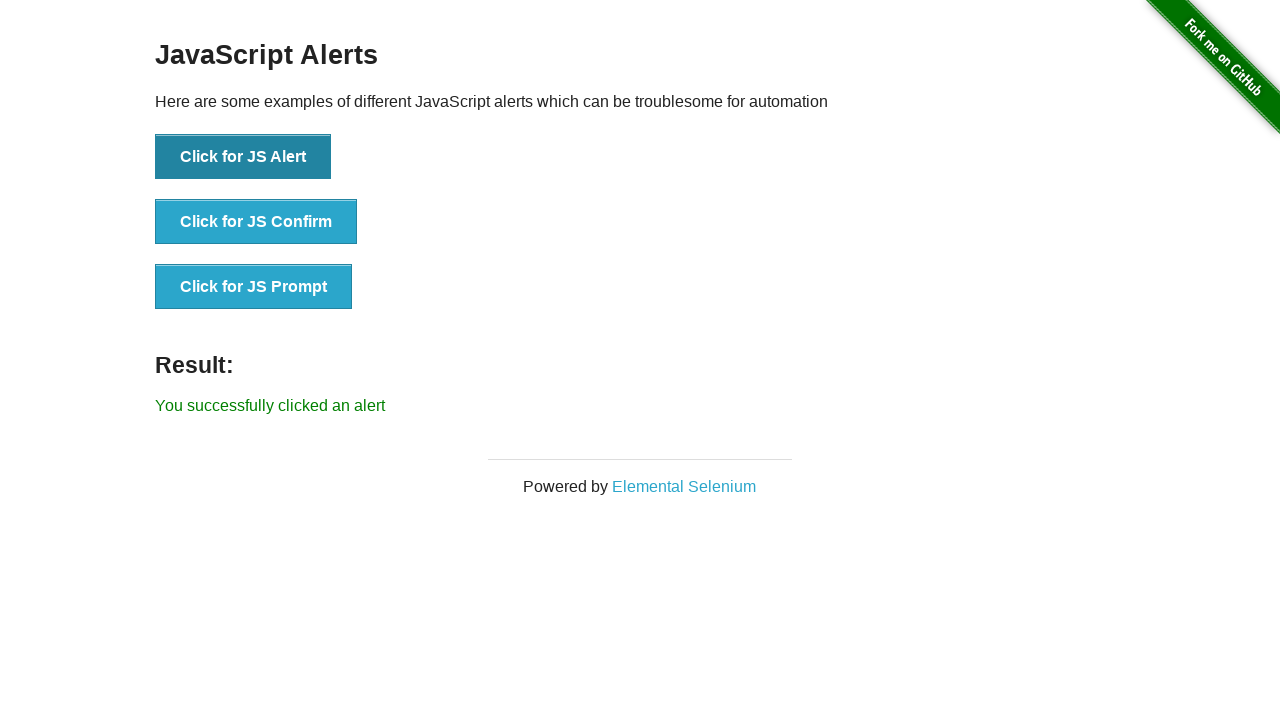

Verified result message matches expected text: 'You successfully clicked an alert'
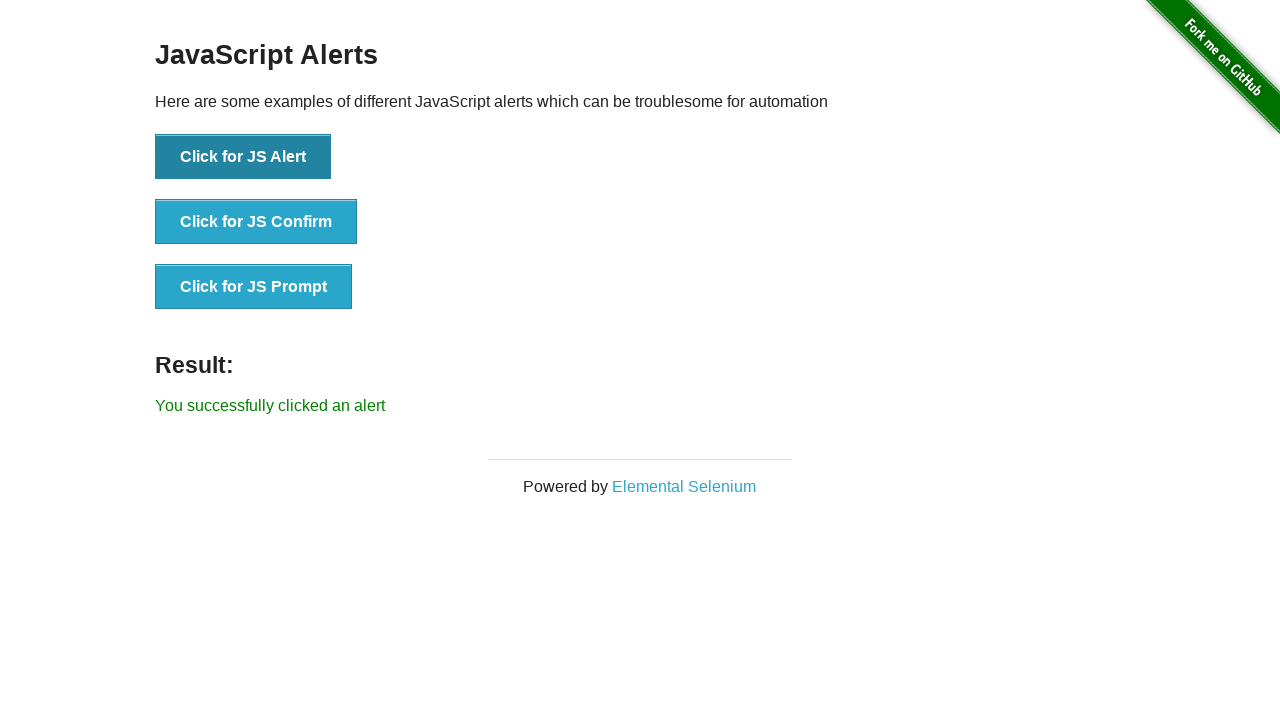

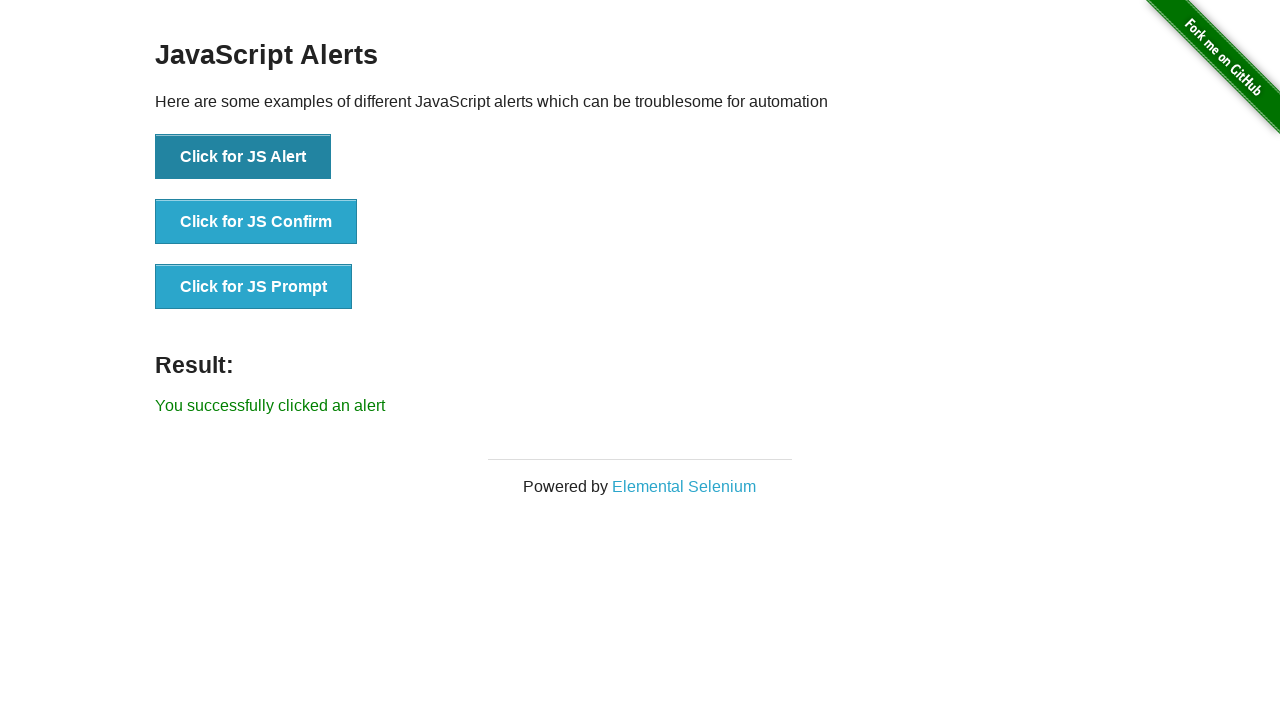